Tests clicking on the Leaflet link and verifying navigation to leafletjs.com

Starting URL: https://www.navigator.ba/#/categories

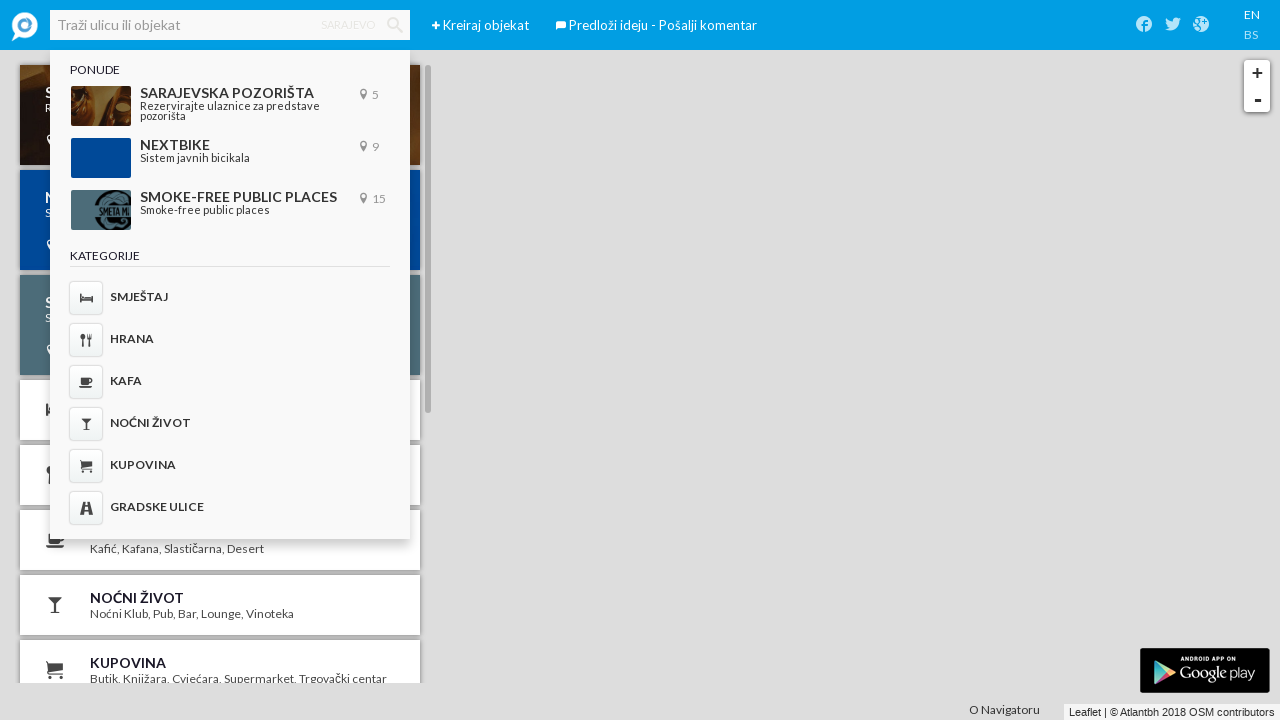

Clicked on Leaflet link at (1085, 712) on a:has-text('Leaflet')
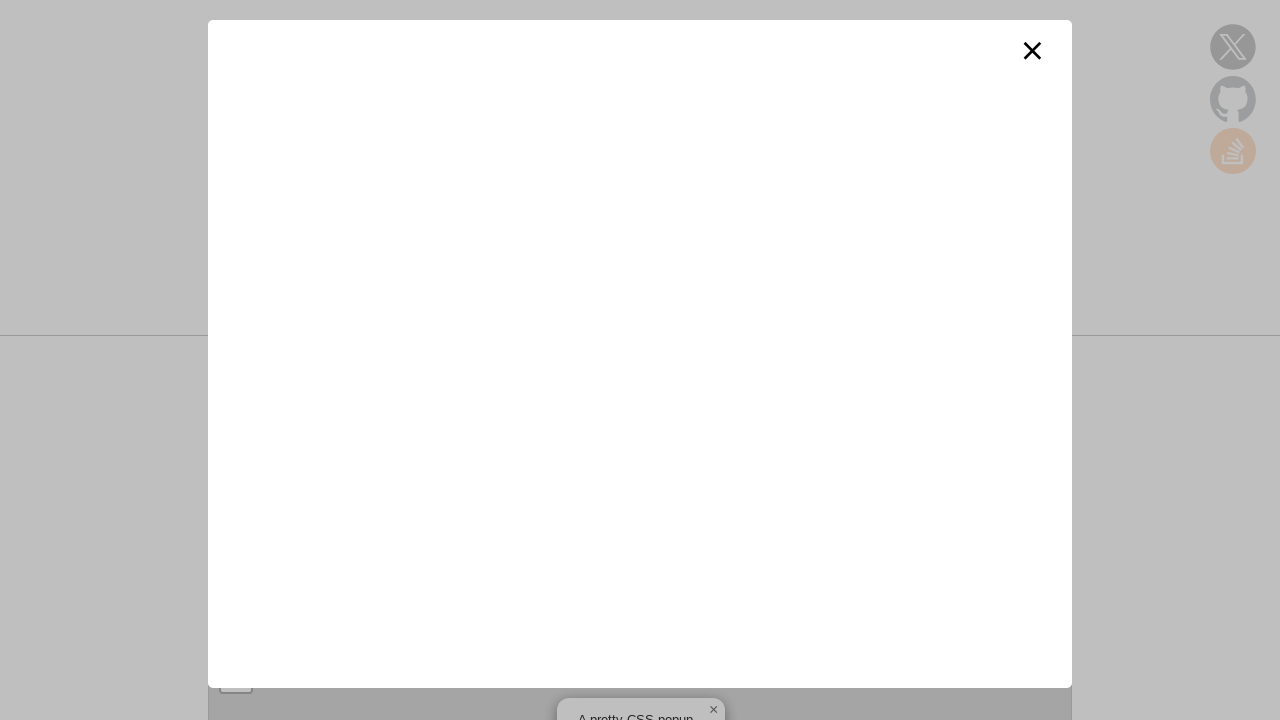

Verified navigation to leafletjs.com
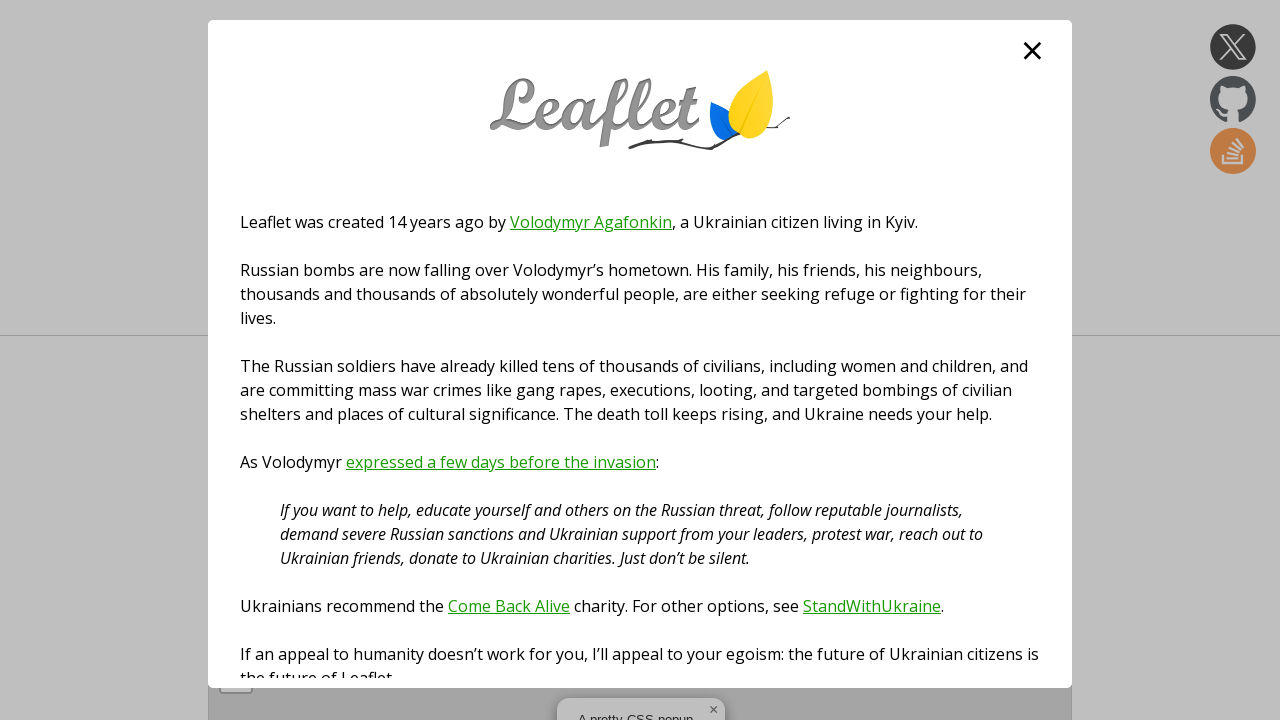

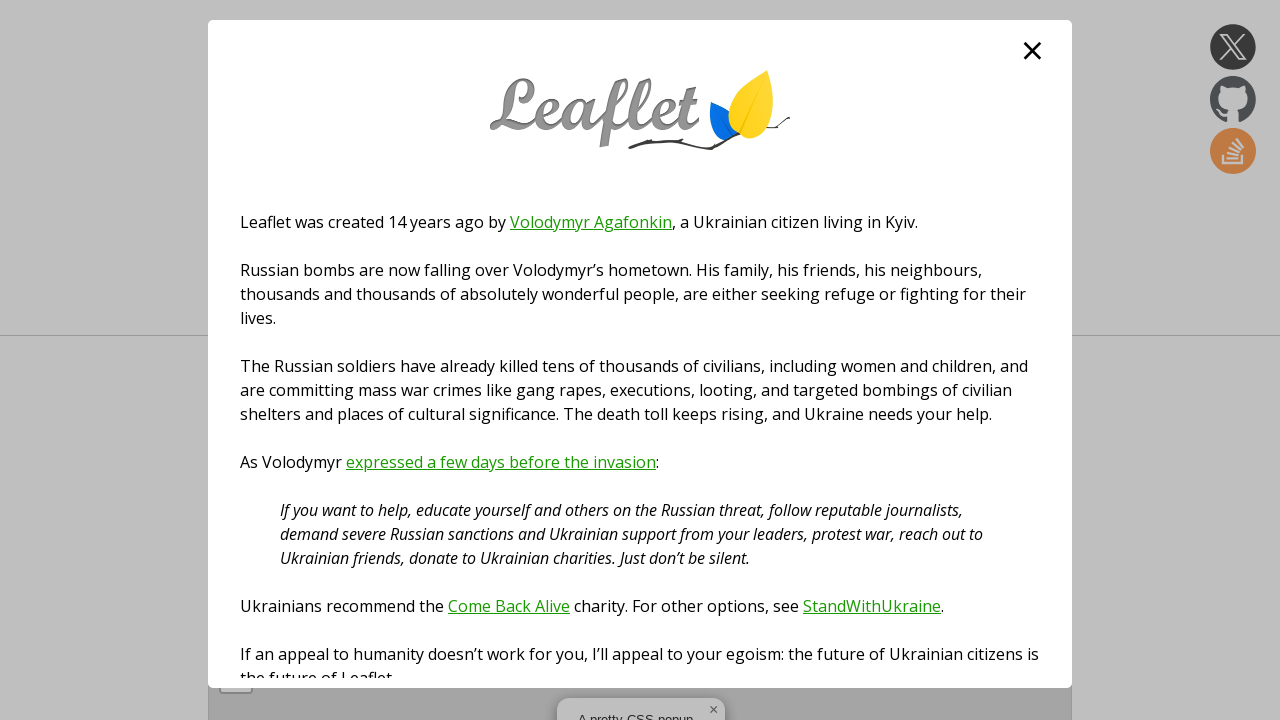